Verifies that the default language on the WebdriverIO website is English by checking the hero subtitle text

Starting URL: https://webdriver.io/

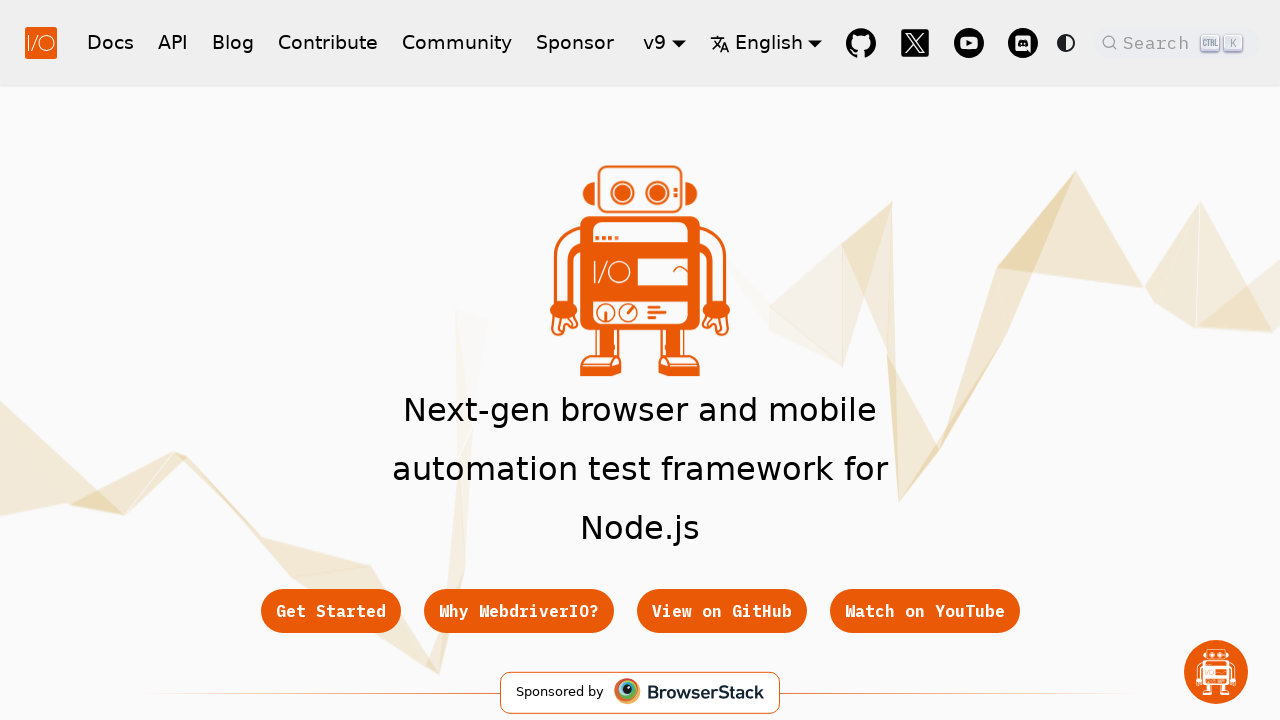

Waited for hero subtitle element to load
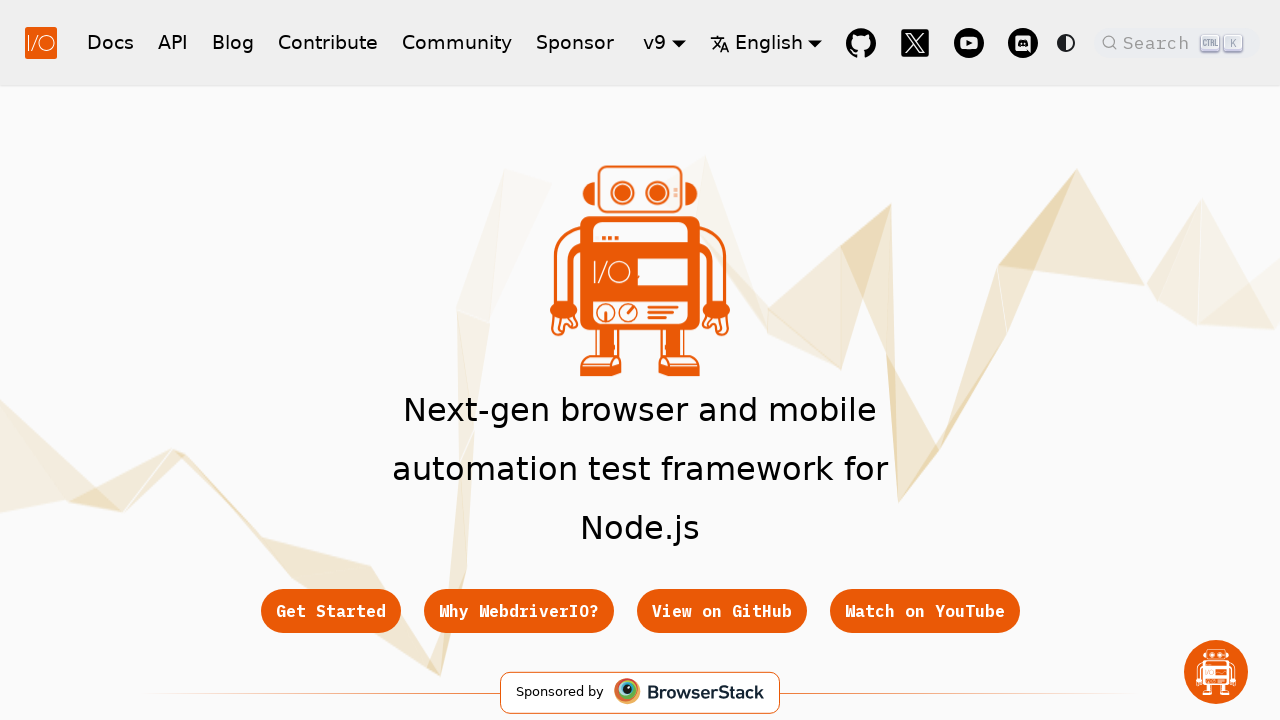

Retrieved hero subtitle text content
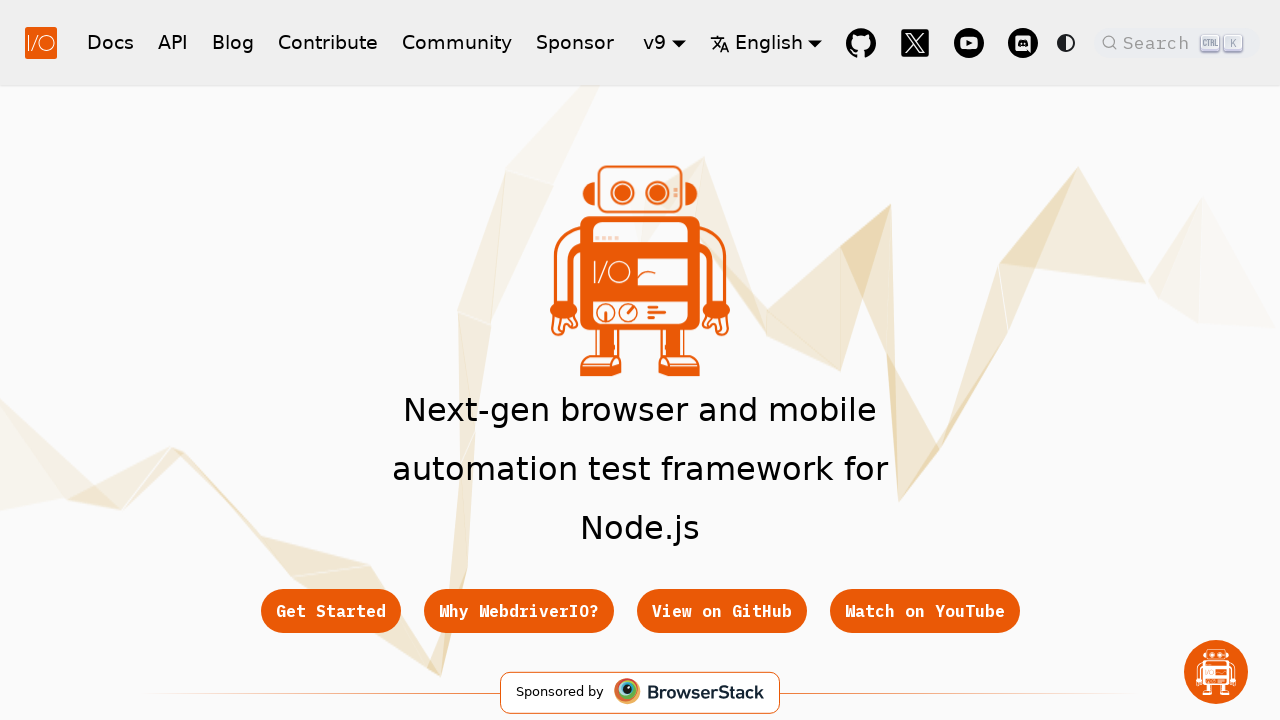

Verified hero subtitle is in English language
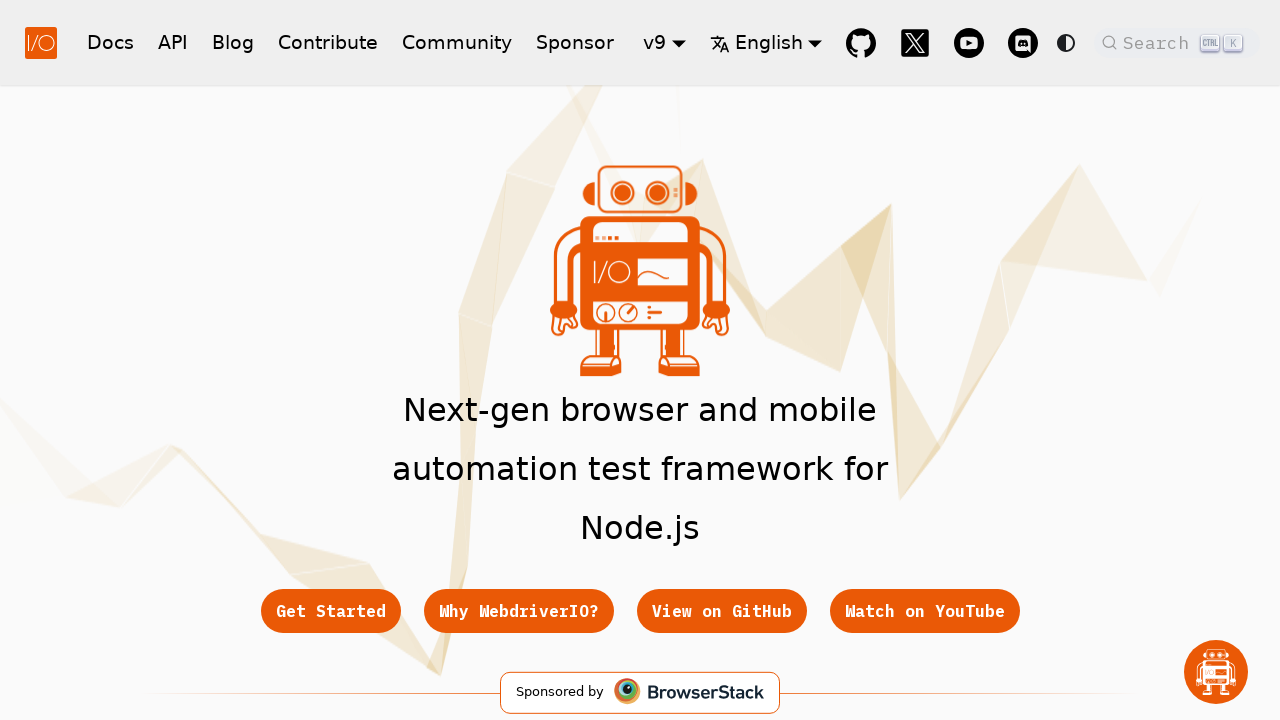

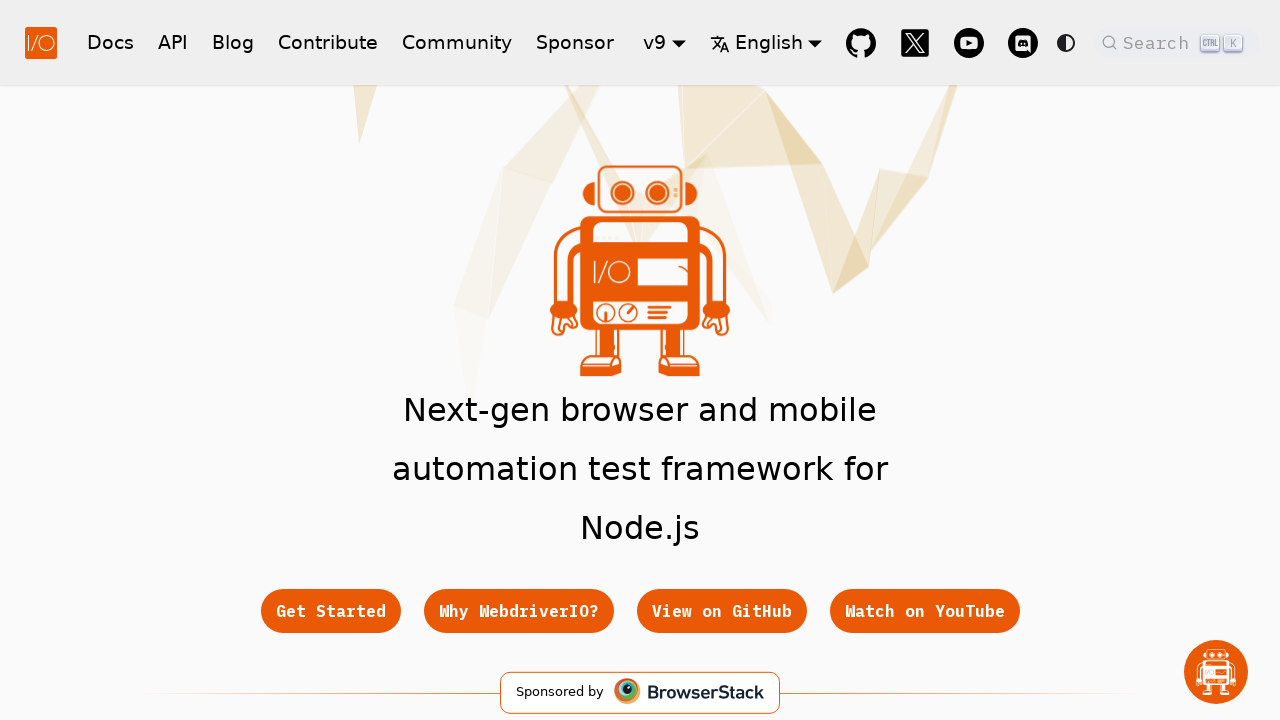